Navigates to a news article page and clicks on a news button to verify the news section heading

Starting URL: https://www.livelib.ru/news/post/118924-derzhim-v-kurse-tekuschij-status-rabot-i-problemy-na-sajte

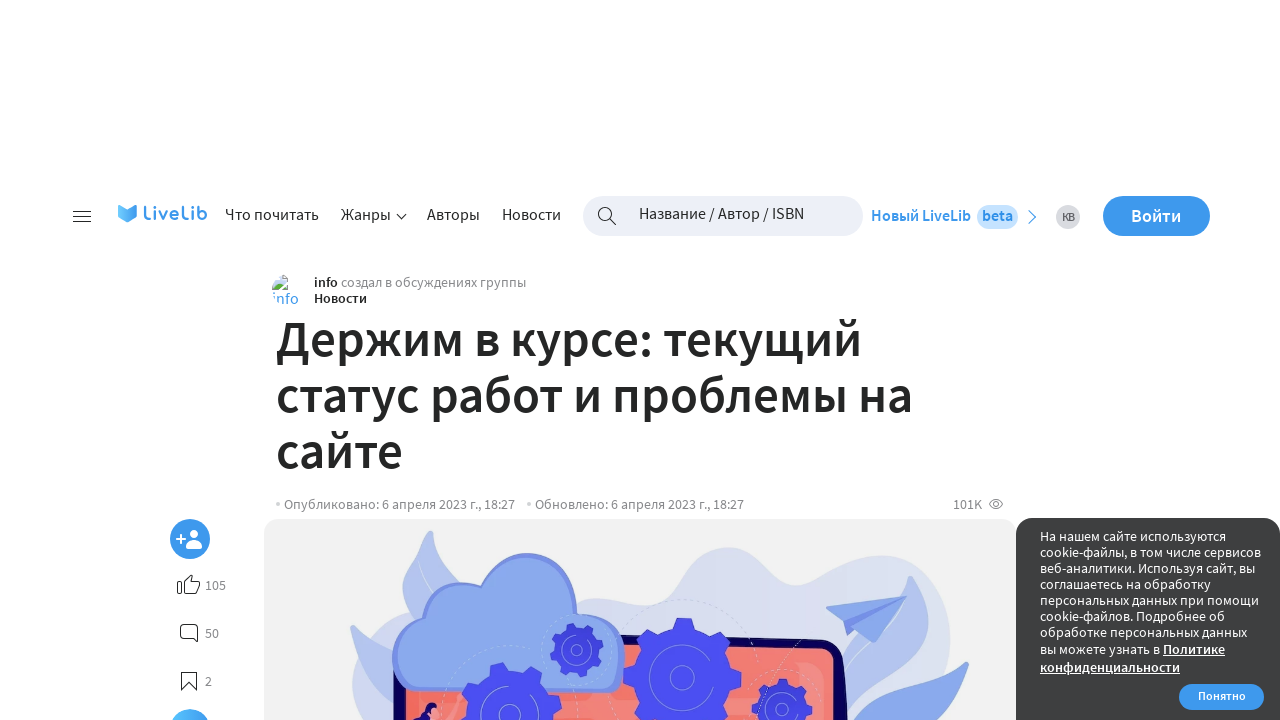

Navigated to news article page
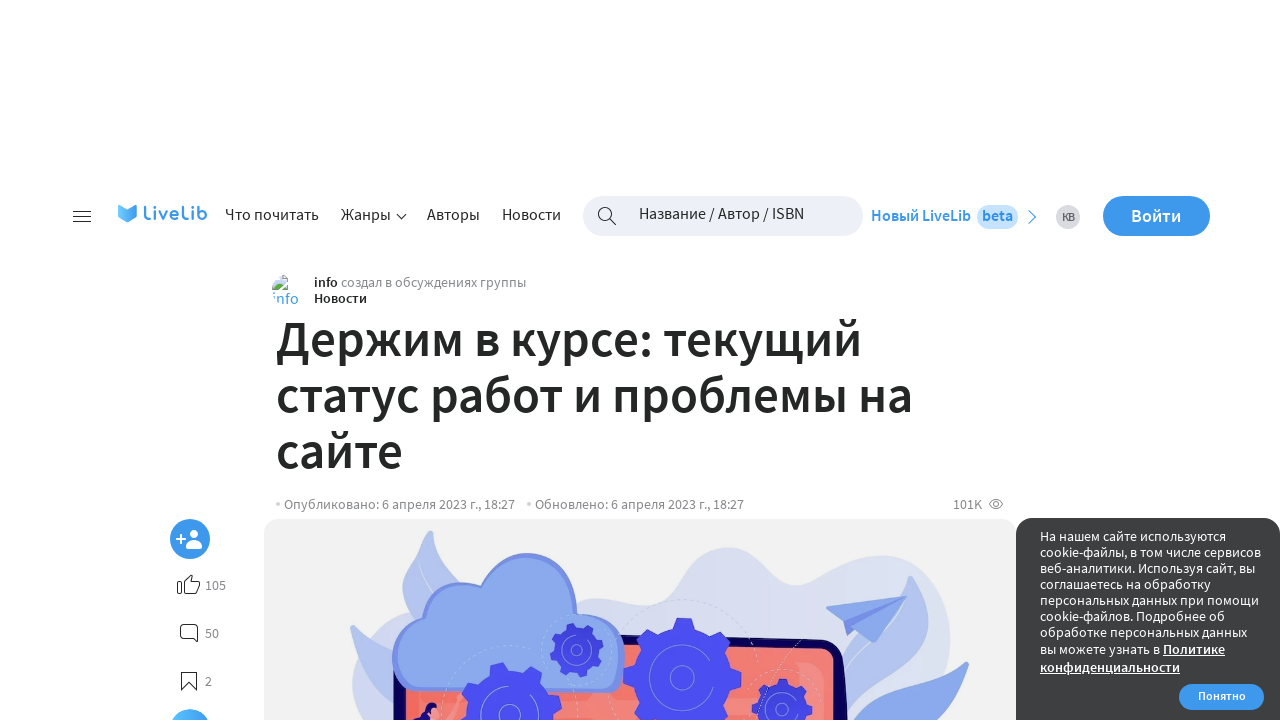

Clicked on news button at (340, 298) on [class="header-card-user__class"] b
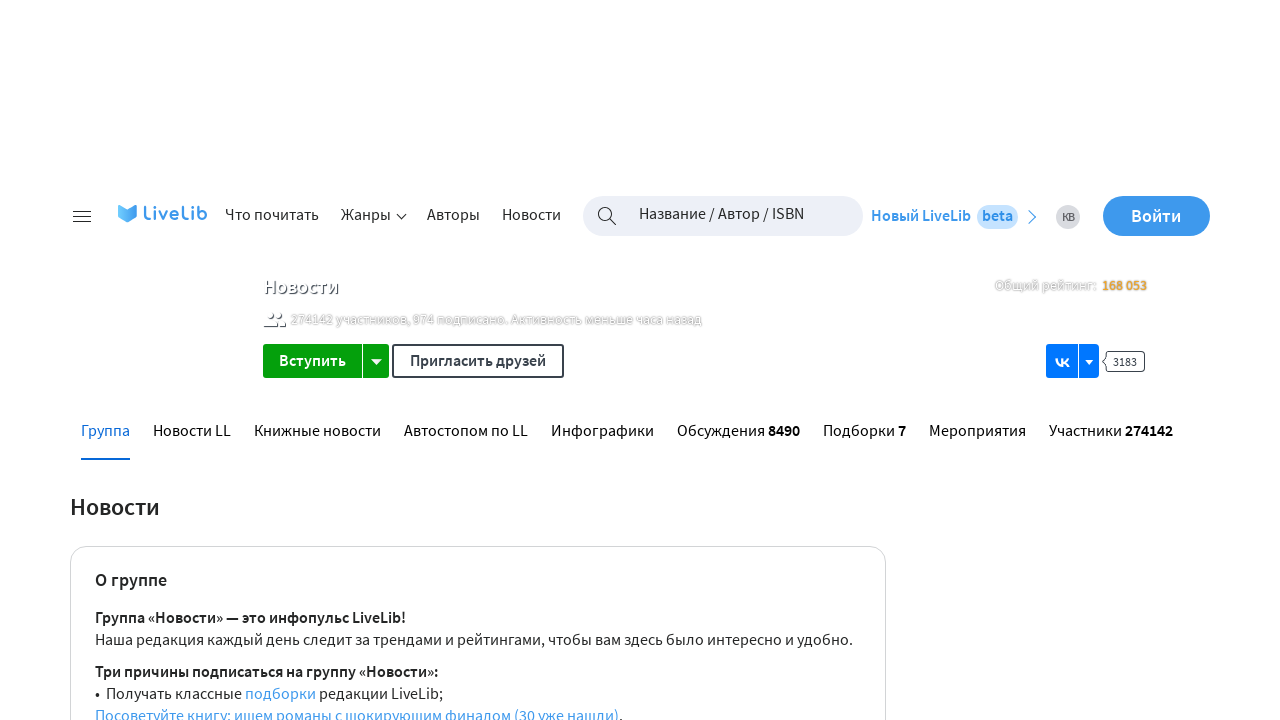

News section heading appeared
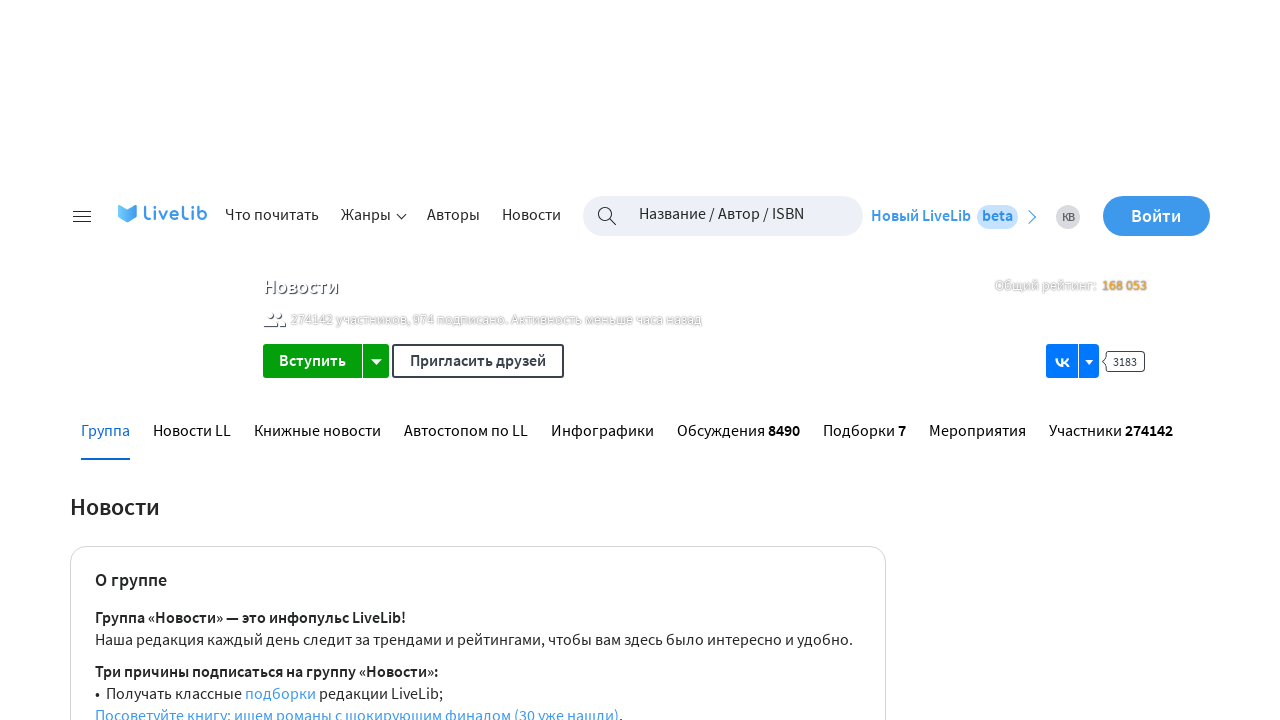

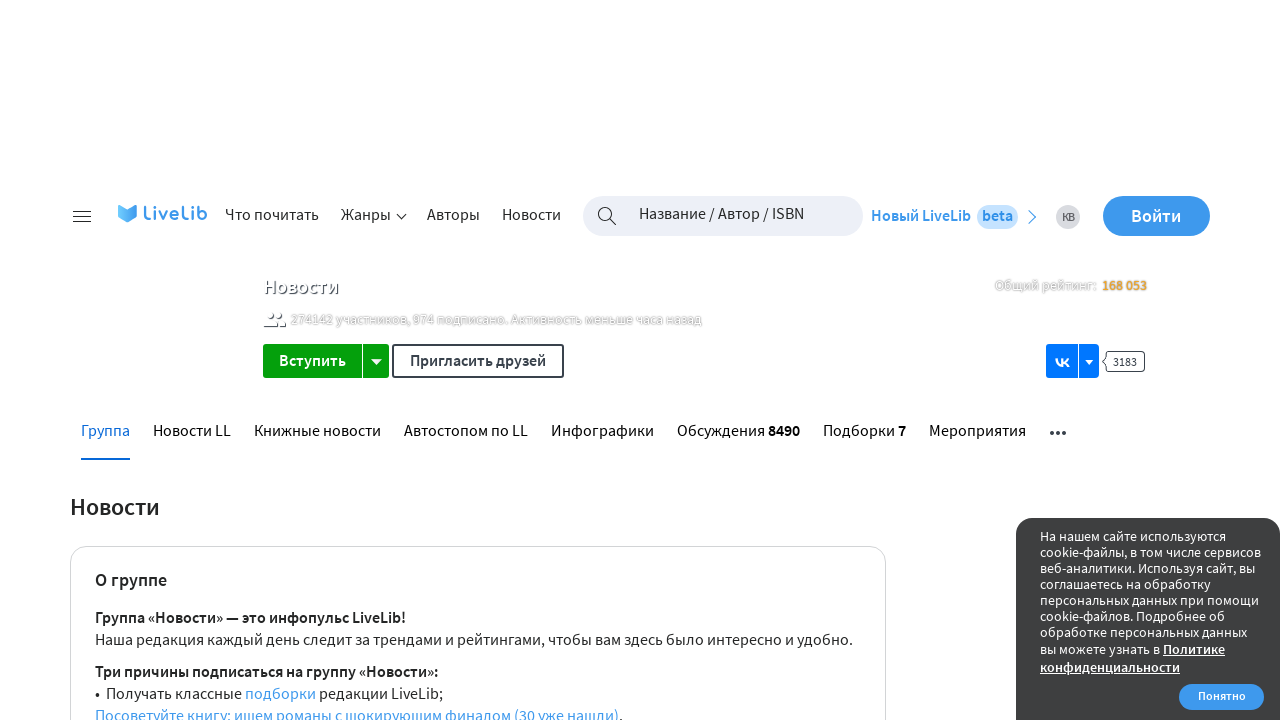